Tests a sample todo application by clicking on two list items to mark them complete, then adding a new todo item to the list.

Starting URL: https://lambdatest.github.io/sample-todo-app/

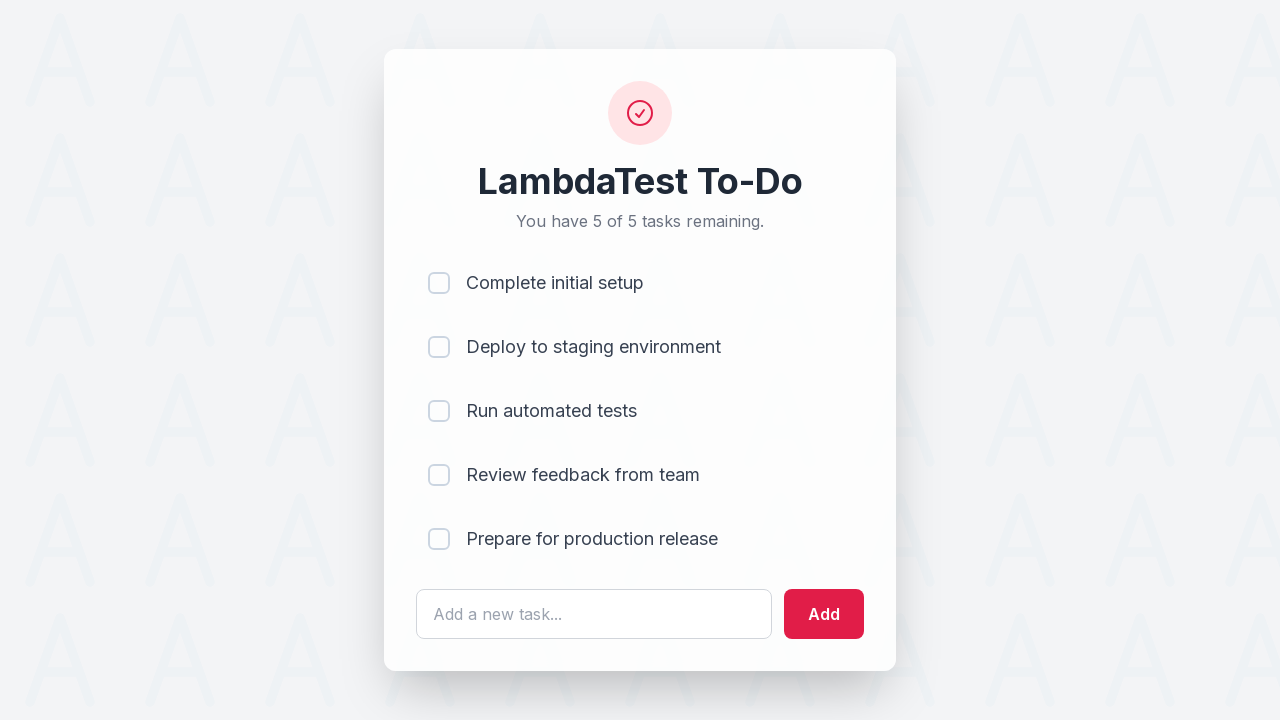

Clicked first list item to mark it complete at (439, 283) on [name='li1']
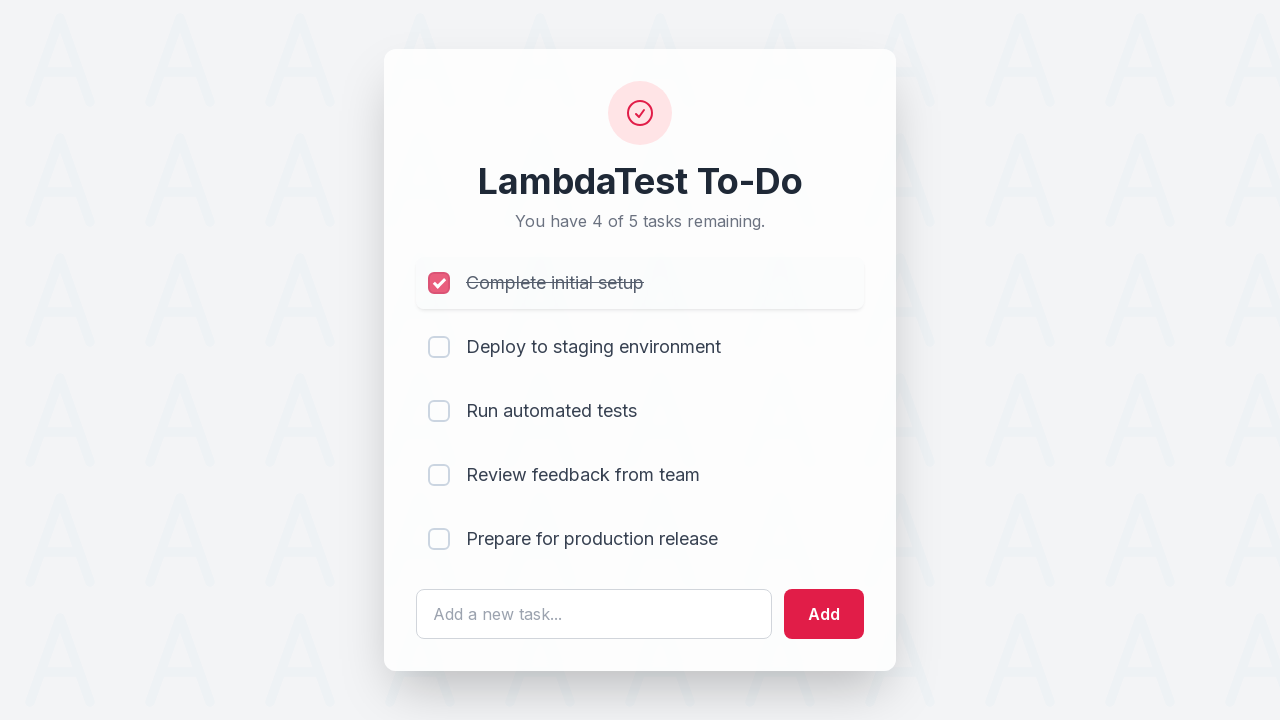

Clicked second list item to mark it complete at (439, 347) on [name='li2']
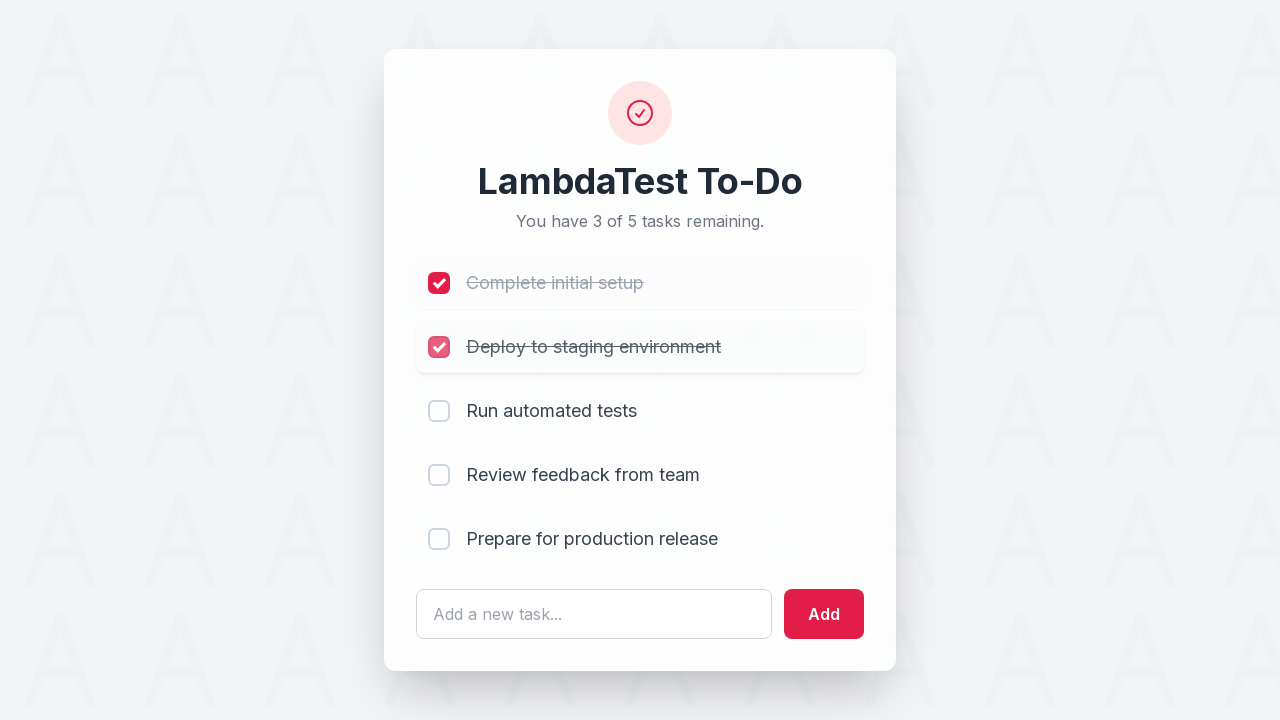

Cleared the todo text input field on #sampletodotext
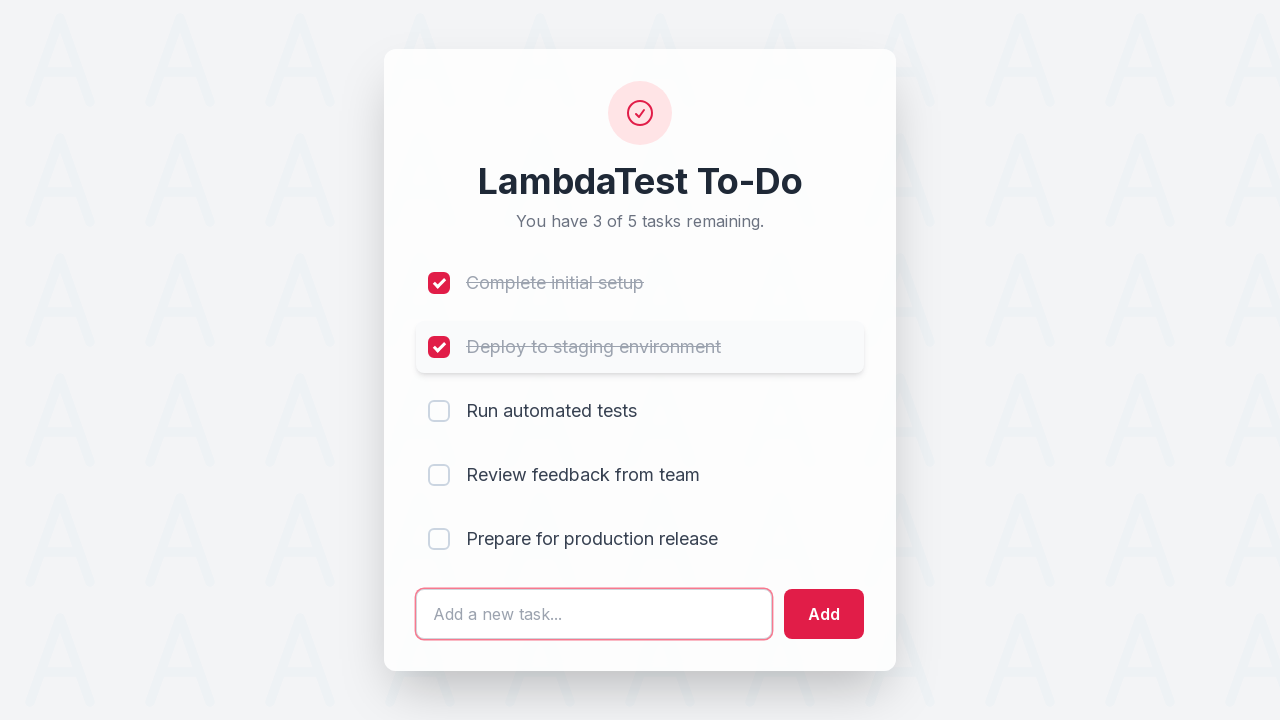

Entered new todo item text: 'Yey, Let's add it to list' on #sampletodotext
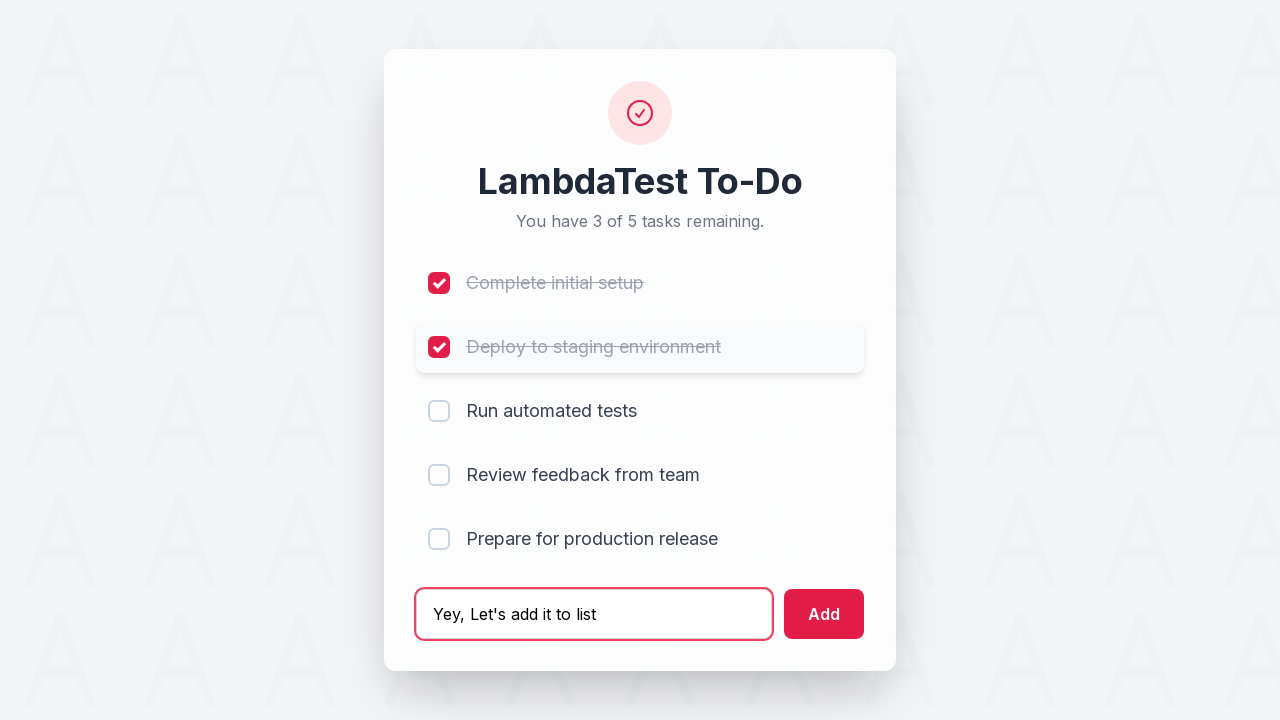

Clicked add button to add the new todo item to the list at (824, 614) on #addbutton
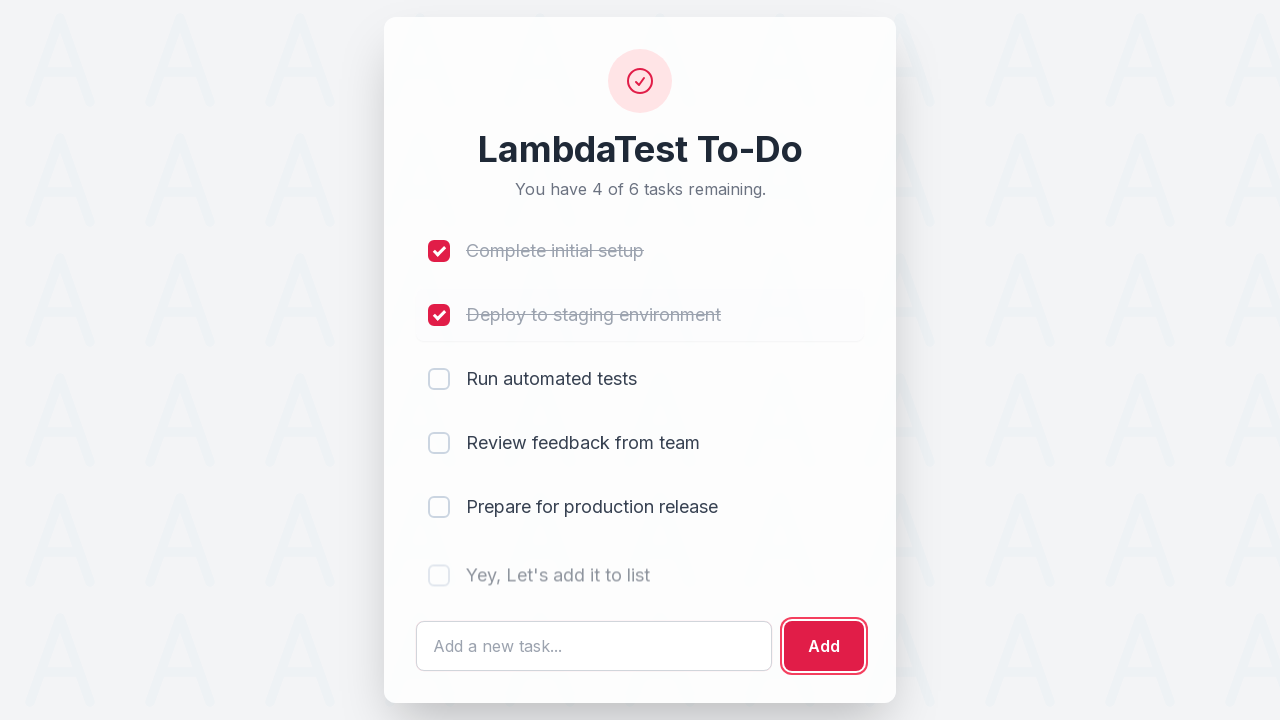

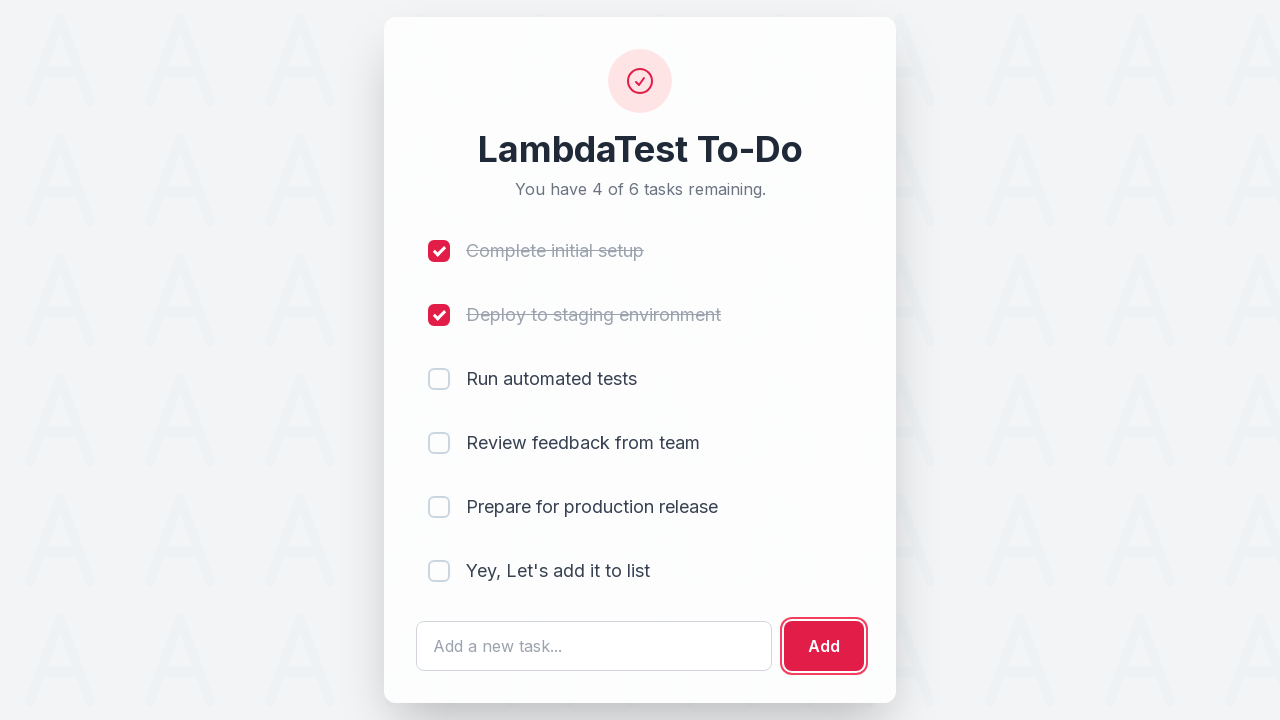